Tests date picker calendar functionality by selecting different dates and entering a date manually

Starting URL: https://testautomationpractice.blogspot.com/

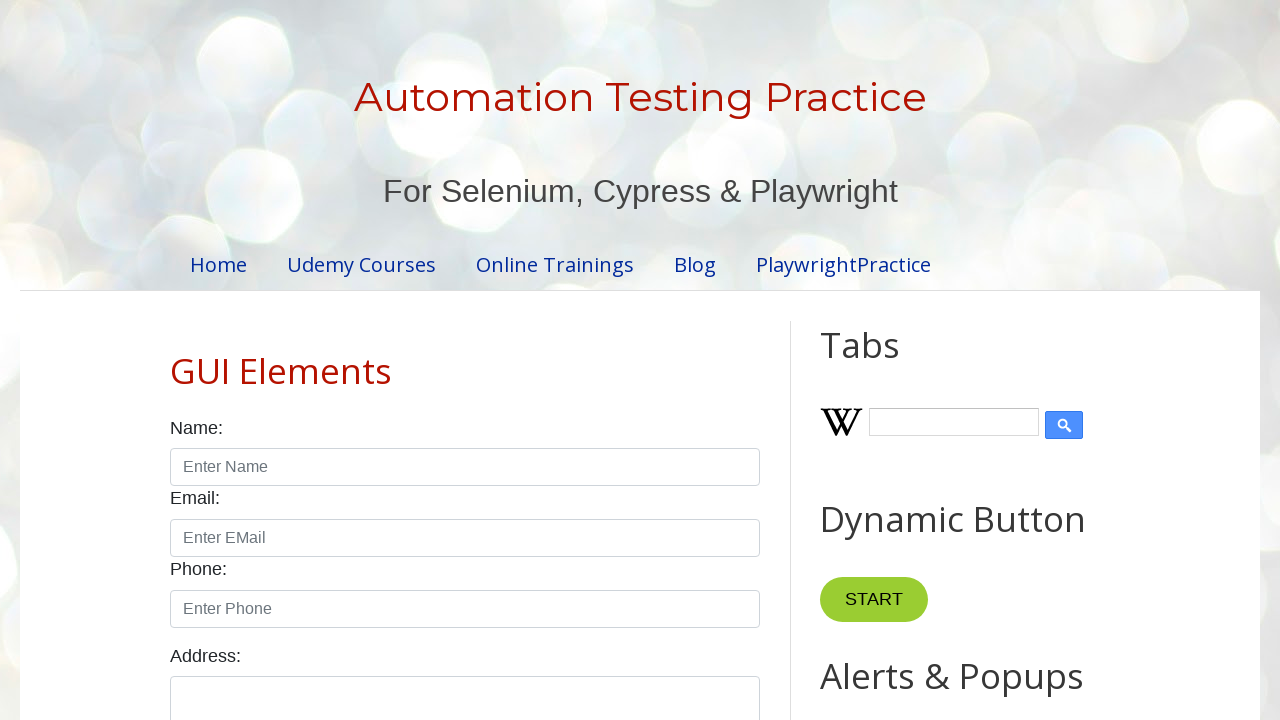

Clicked date picker to open calendar at (515, 360) on #datepicker
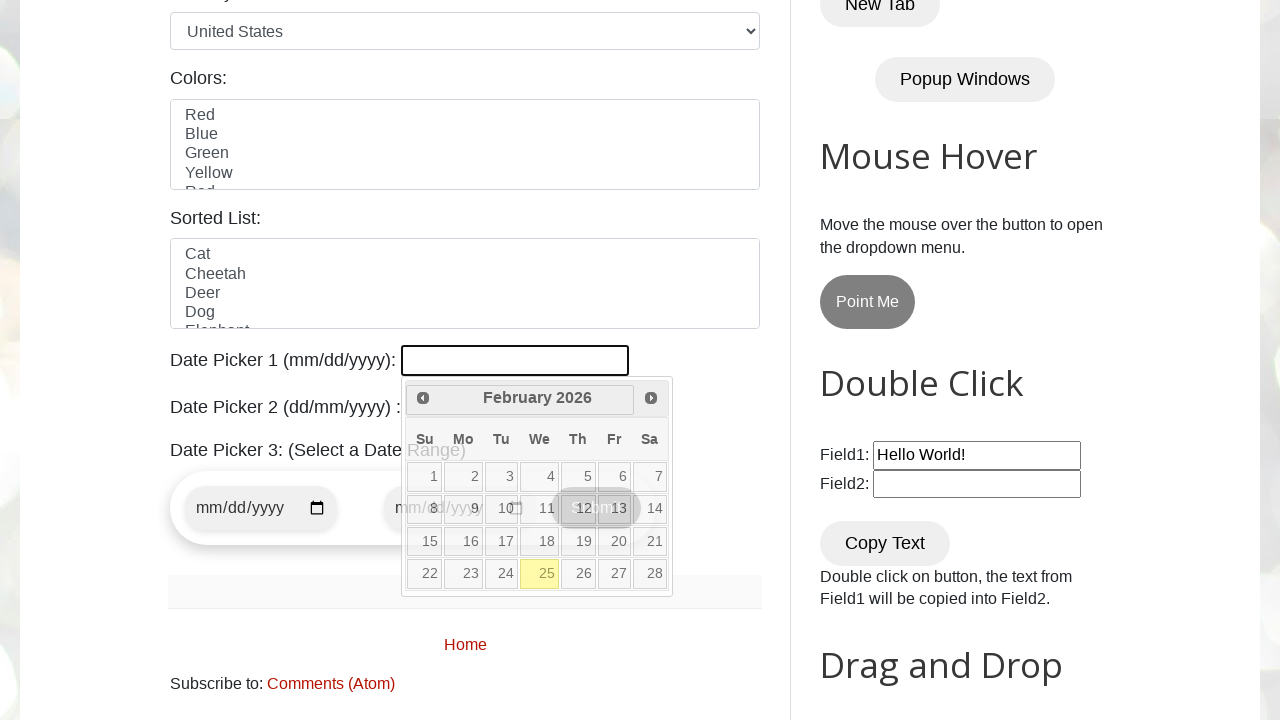

Selected day 23 from calendar at (463, 574) on xpath=//*[@class="ui-state-default" and text()="23"]
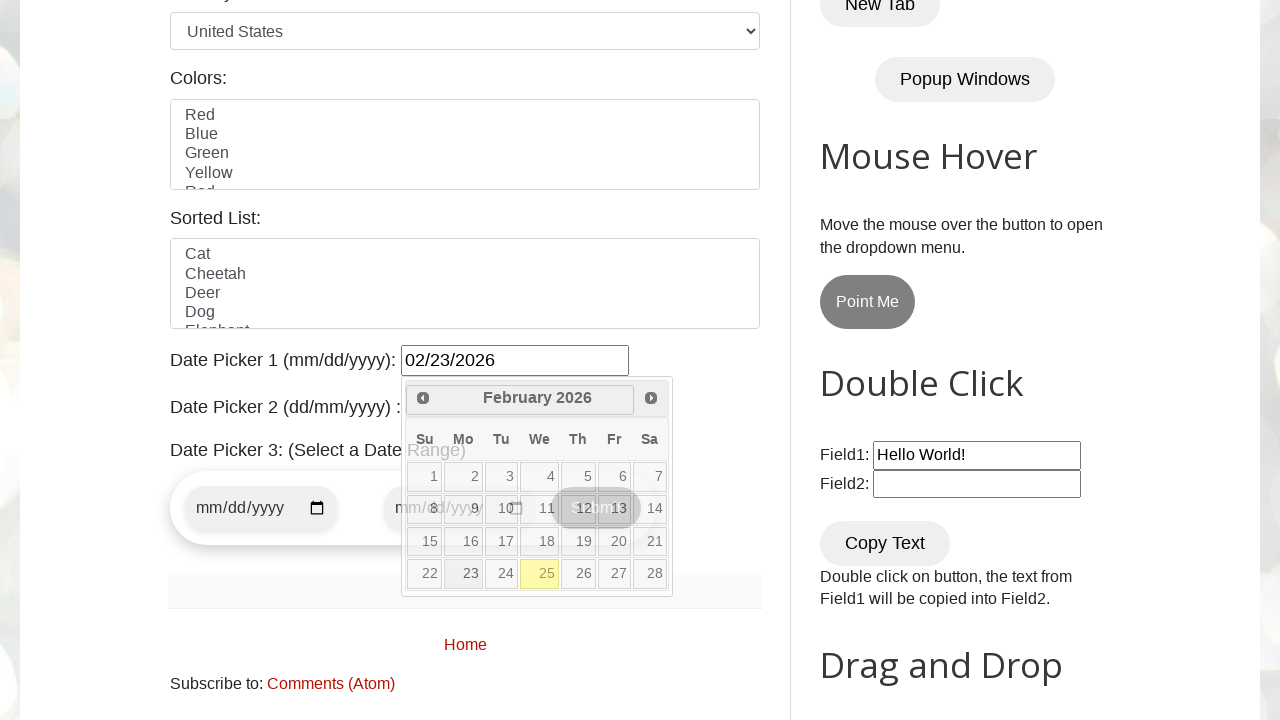

Clicked date picker again to open calendar at (515, 360) on #datepicker
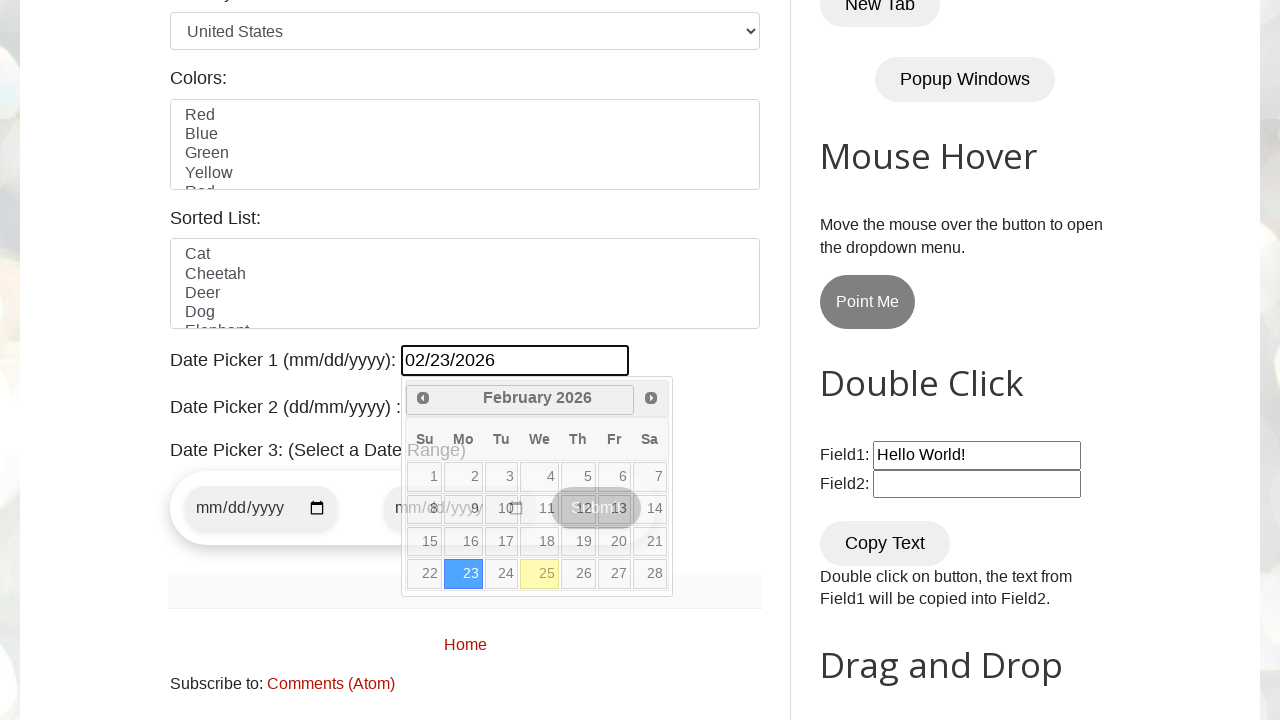

Selected day 14 from calendar at (650, 509) on xpath=//*[@class="ui-state-default" and text()="14"]
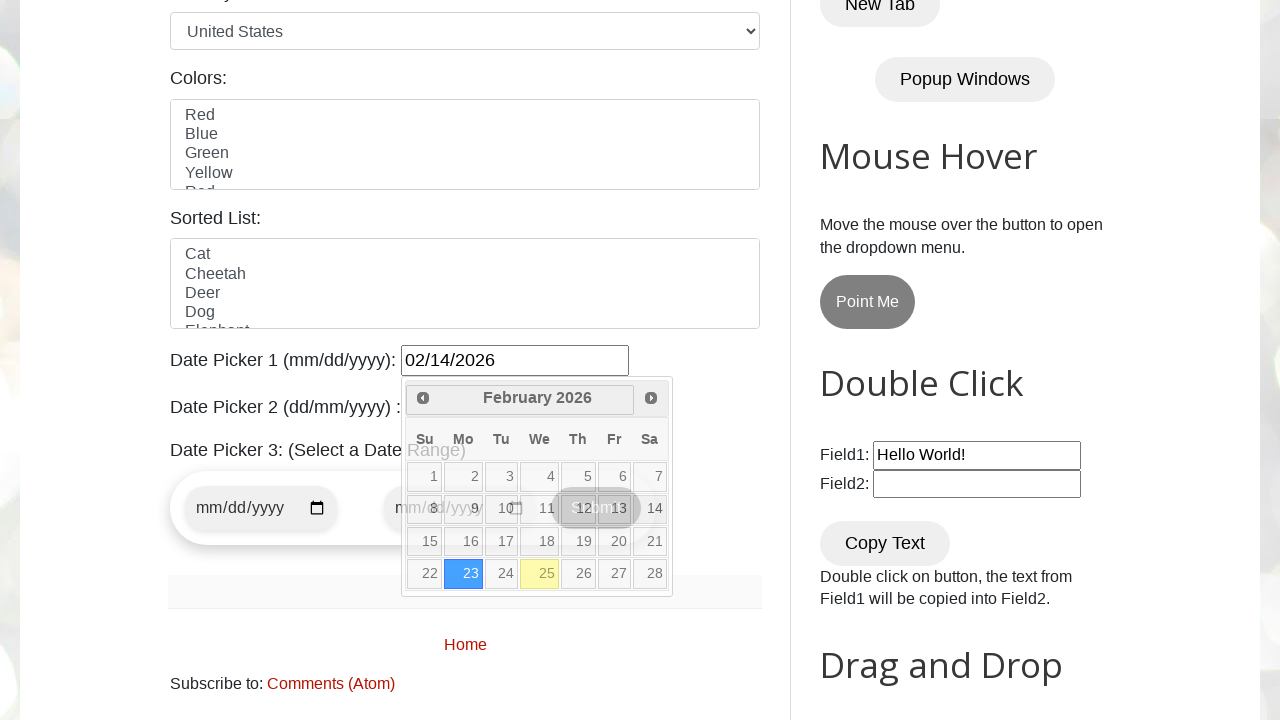

Cleared the date picker field on #datepicker
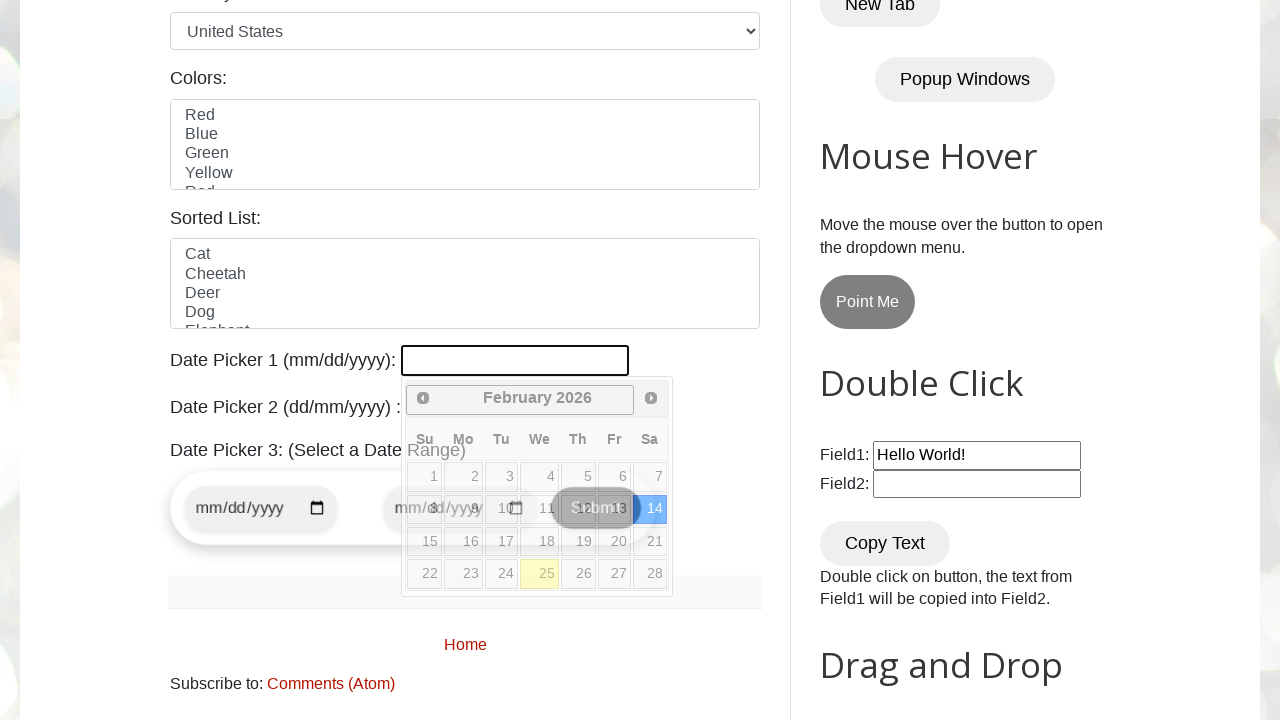

Entered manual date 01/01/2001 into date picker on #datepicker
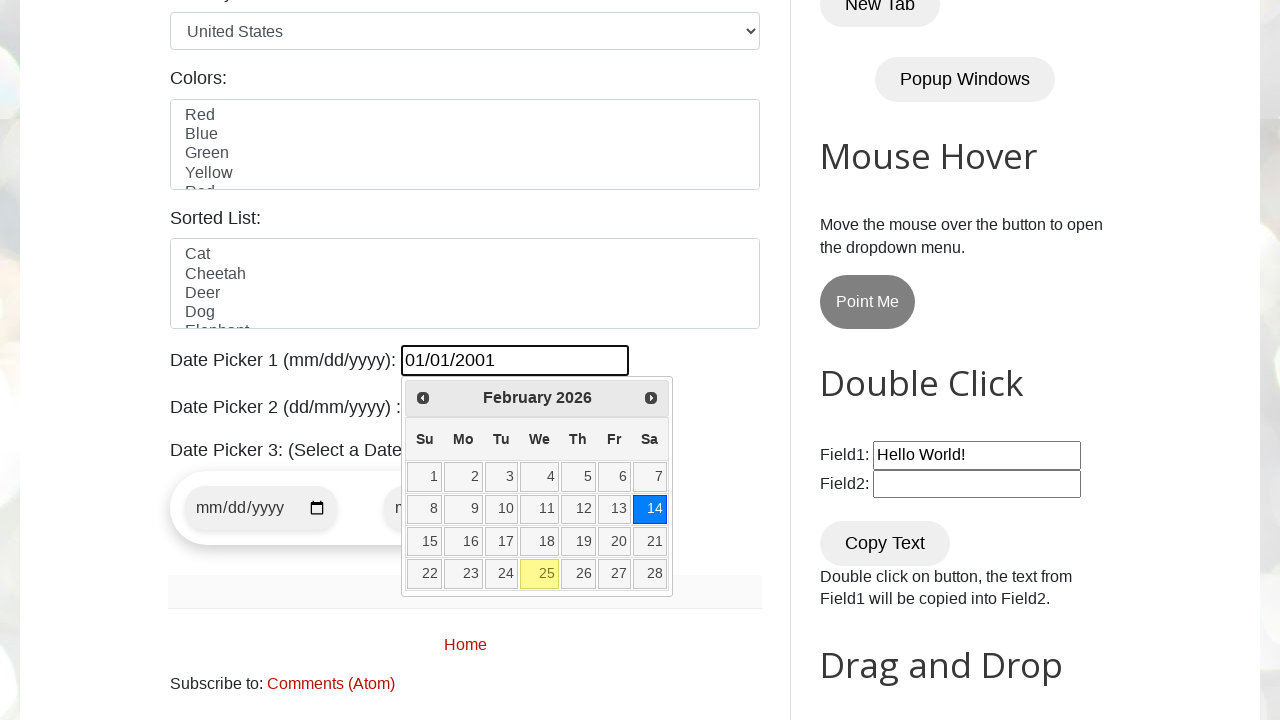

Pressed Enter to confirm manual date entry on #datepicker
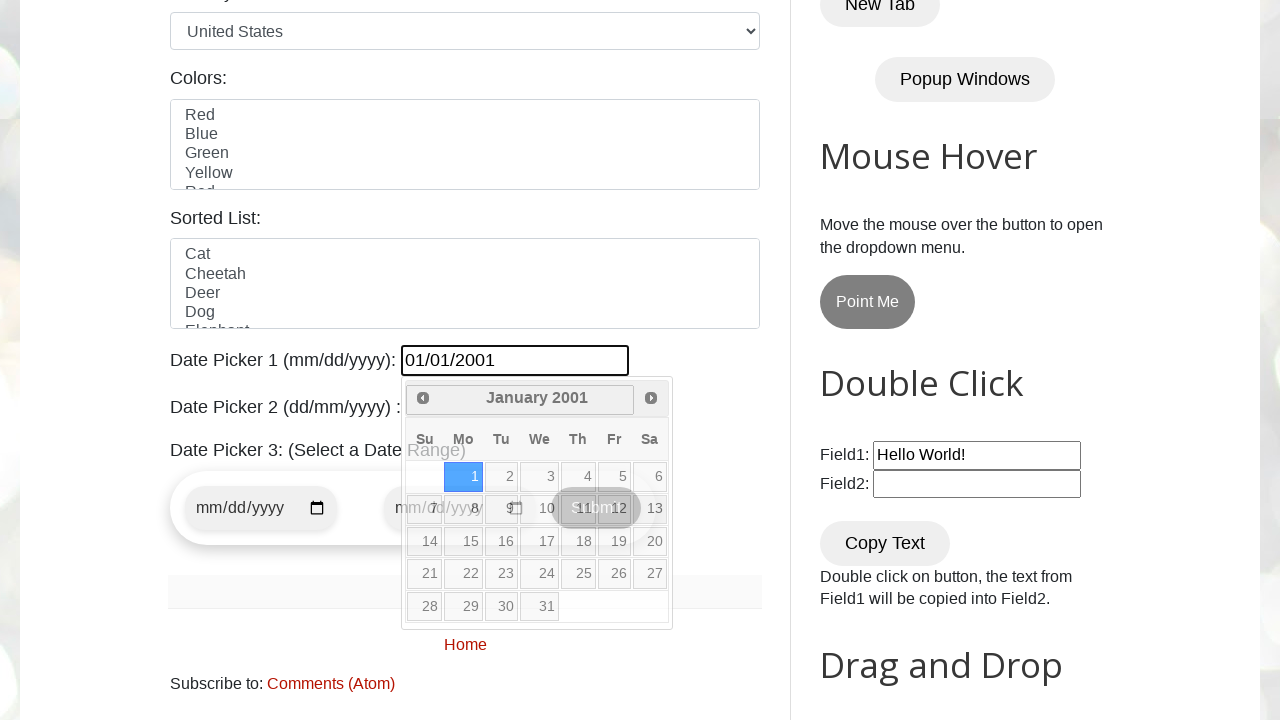

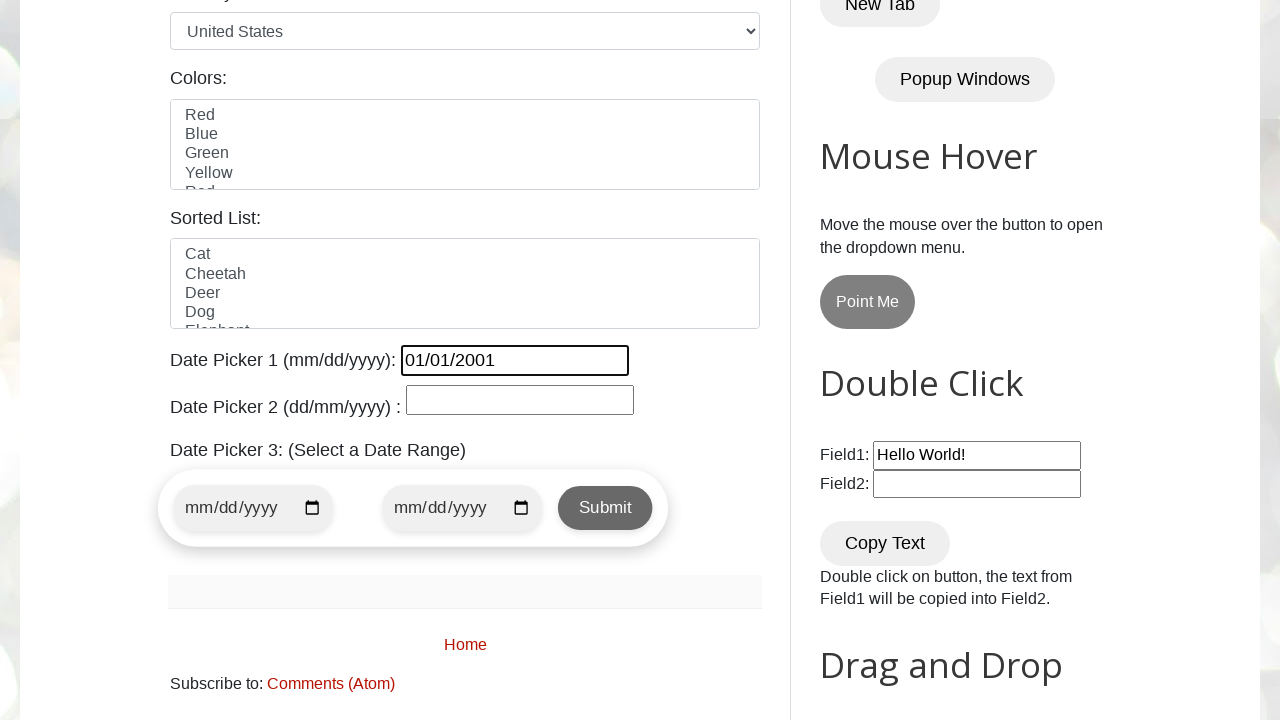